Tests explicit wait functionality by triggering text changes, enabling buttons, and checking checkboxes with appropriate wait conditions

Starting URL: https://syntaxprojects.com/synchronization-explicit-wait-homework.php

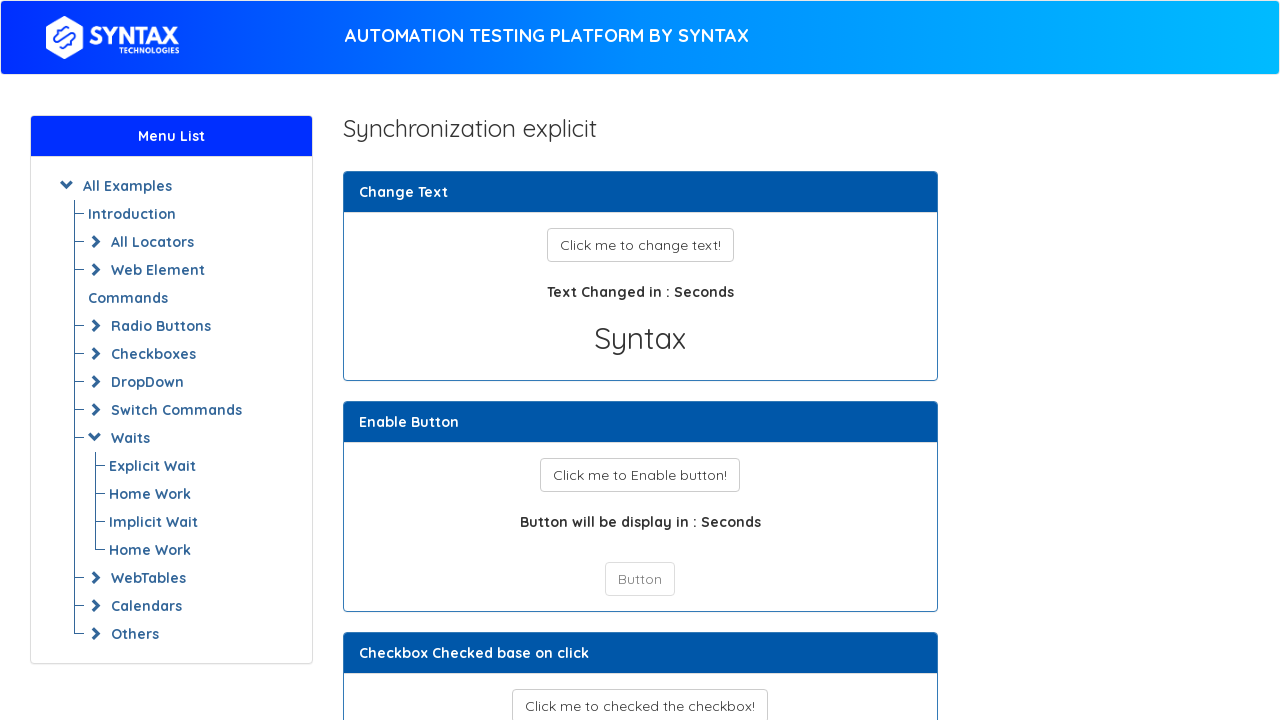

Clicked changetext button to trigger text change at (640, 245) on button#changetext_button
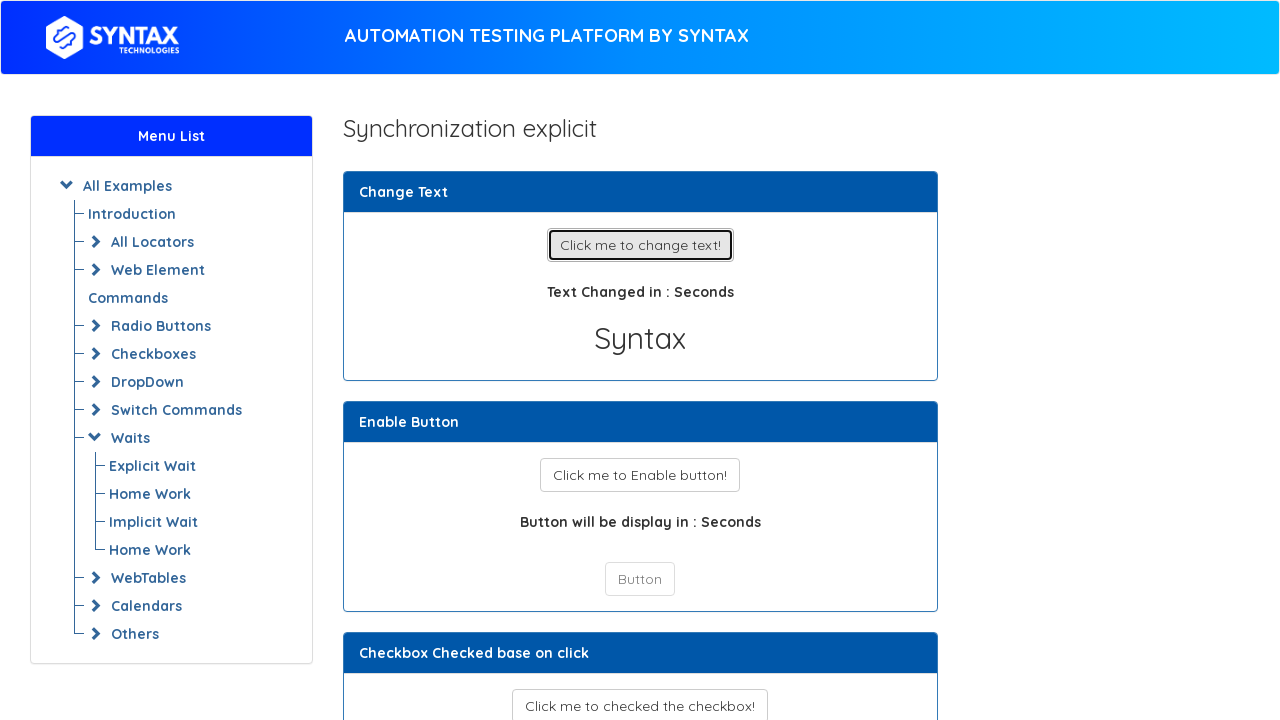

Waited for heading text to change to 'Ssyntaxtechs'
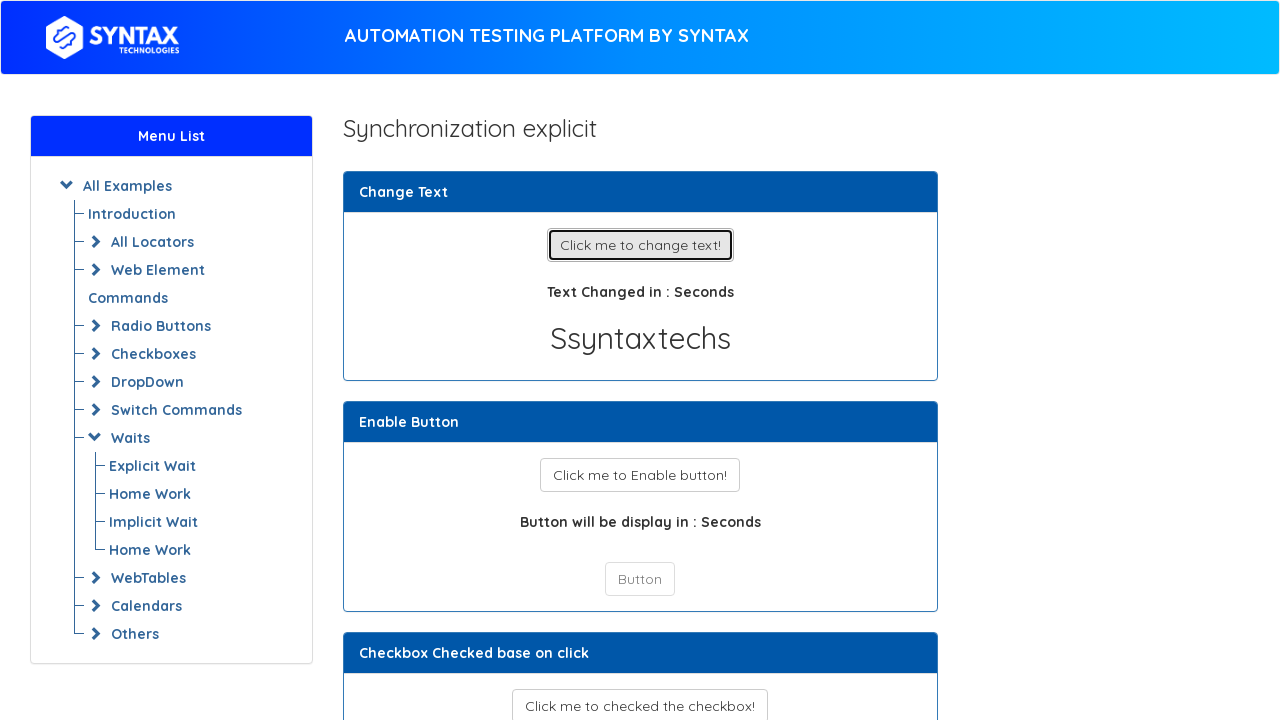

Clicked enable button to enable another button at (640, 475) on button#enable_button
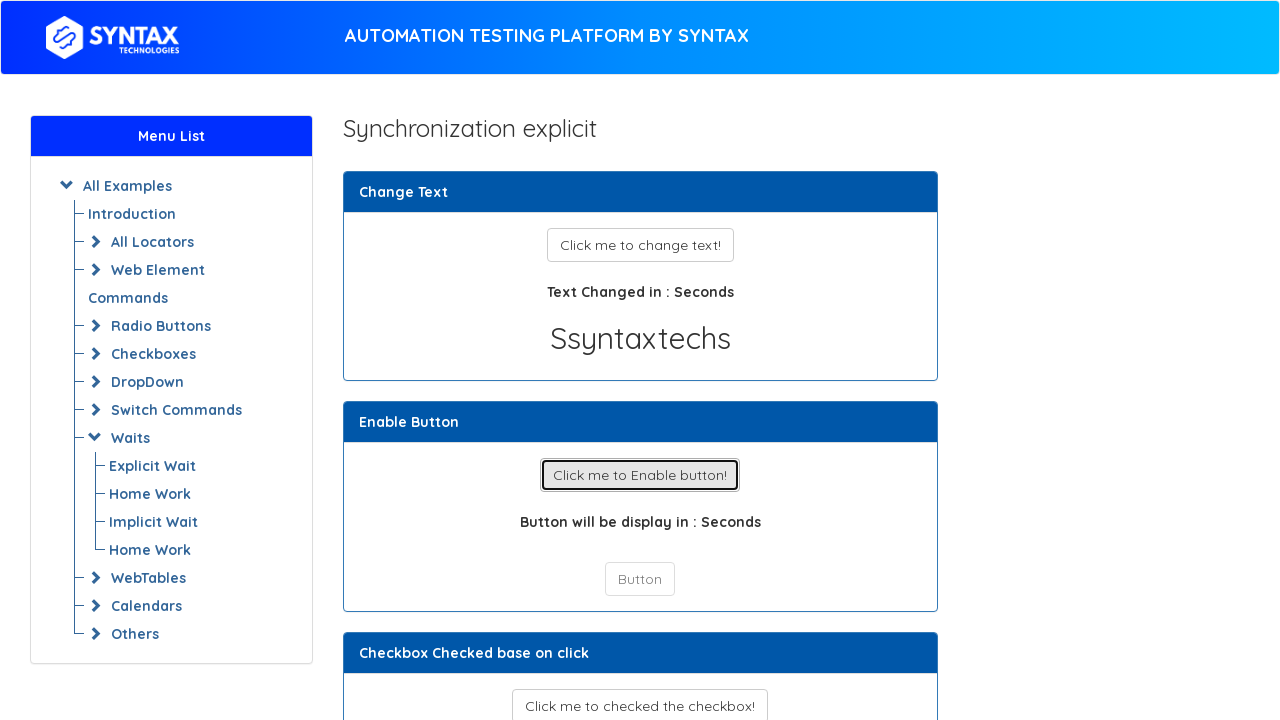

Waited for button to be enabled (not disabled)
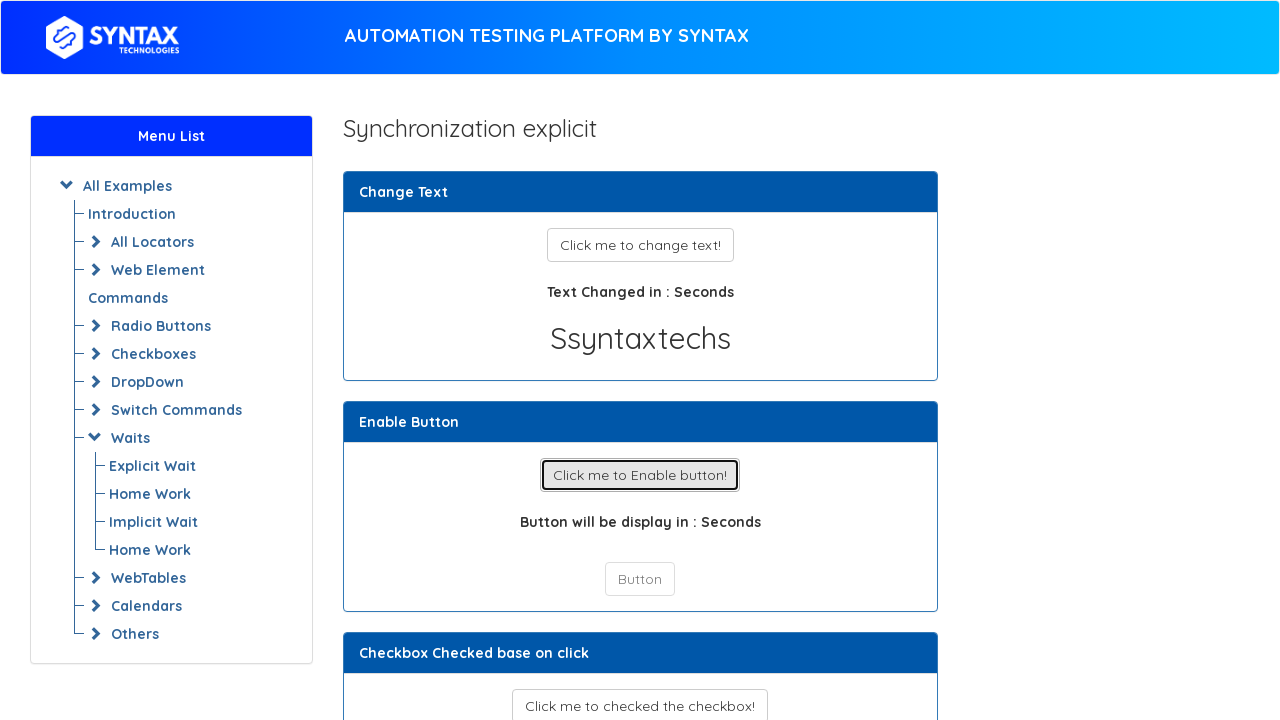

Clicked the enabled button at (640, 475) on button:has-text('Button')
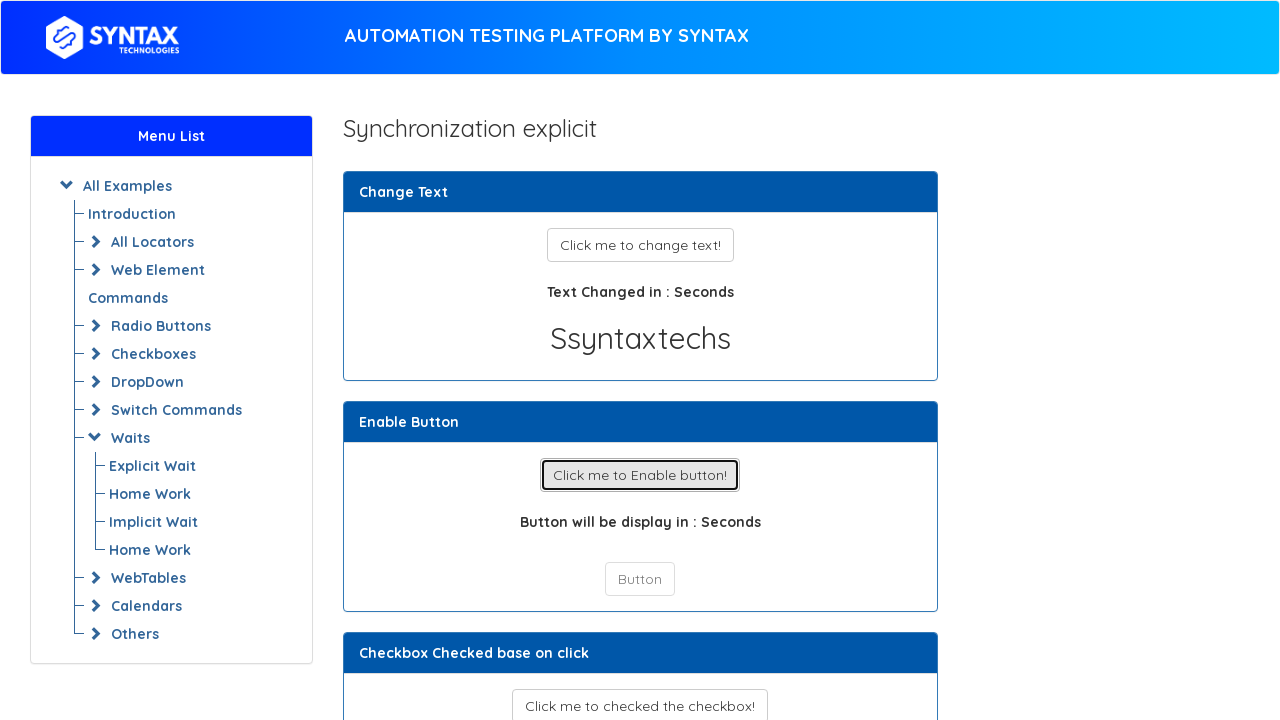

Clicked checkbox button to make checkbox available at (640, 703) on button#checkbox_button
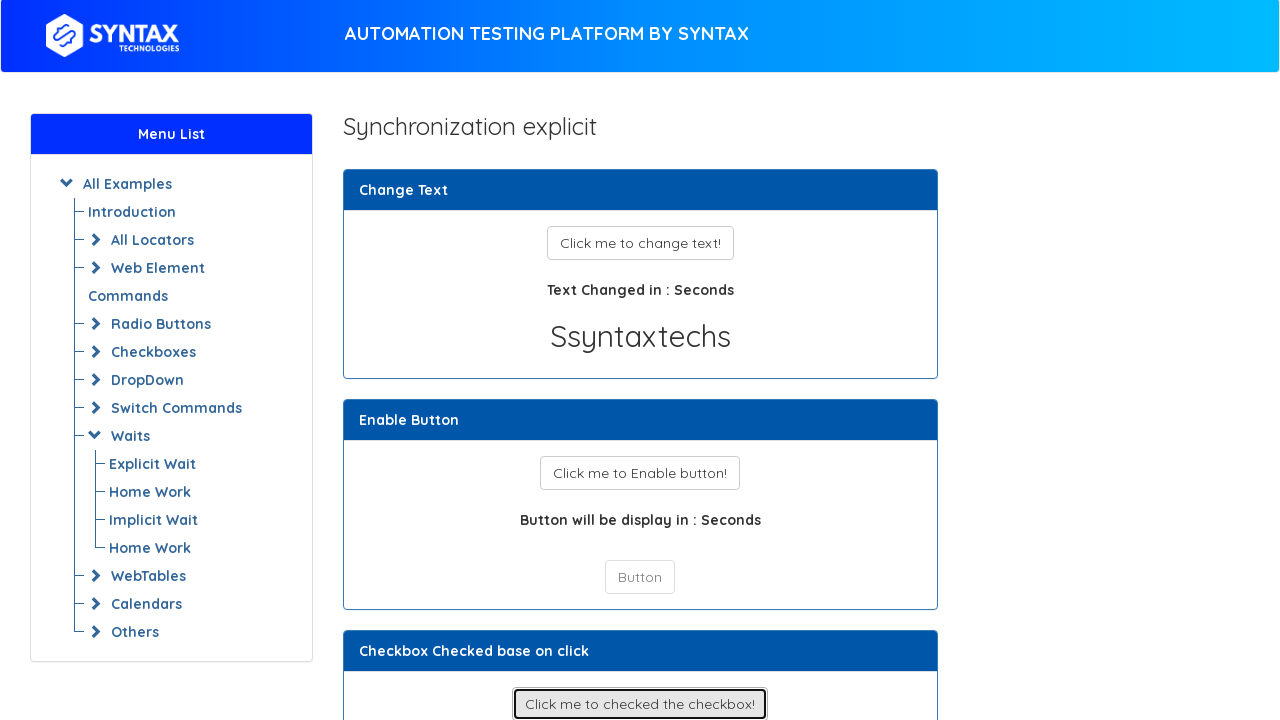

Waited for checkbox to be enabled (not disabled)
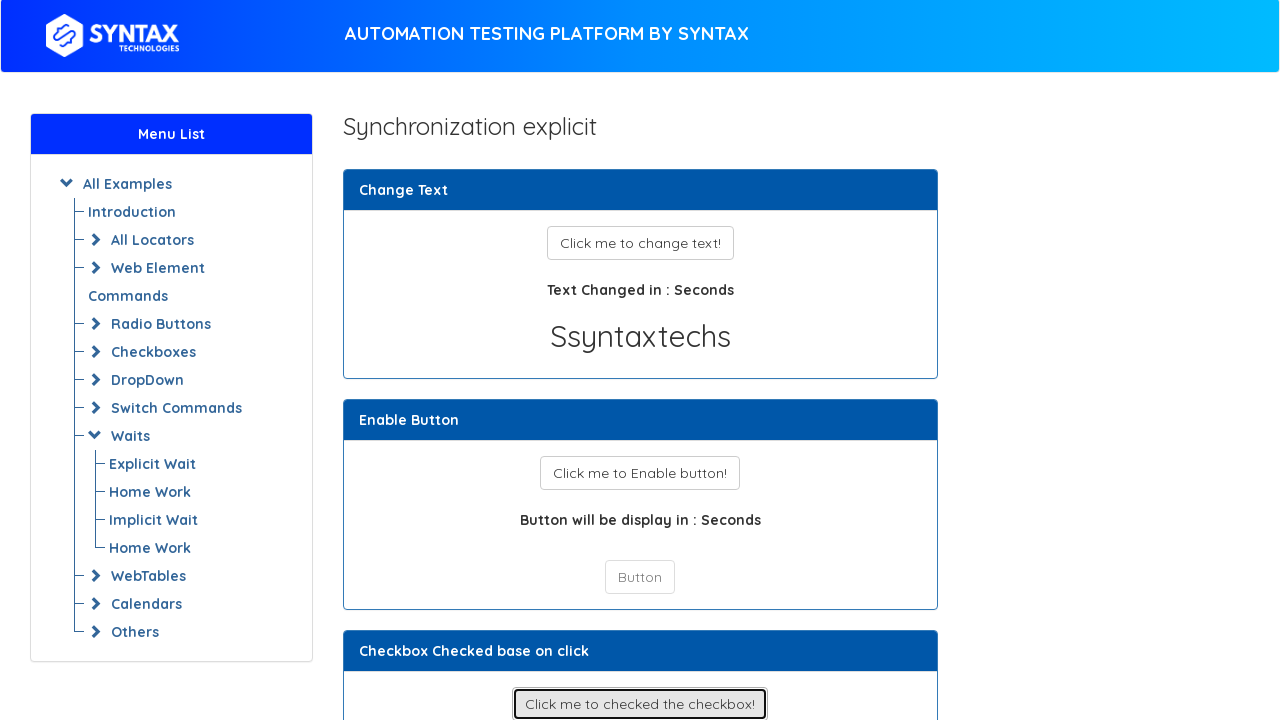

Clicked checkbox to check it at (600, 360) on input#checkbox
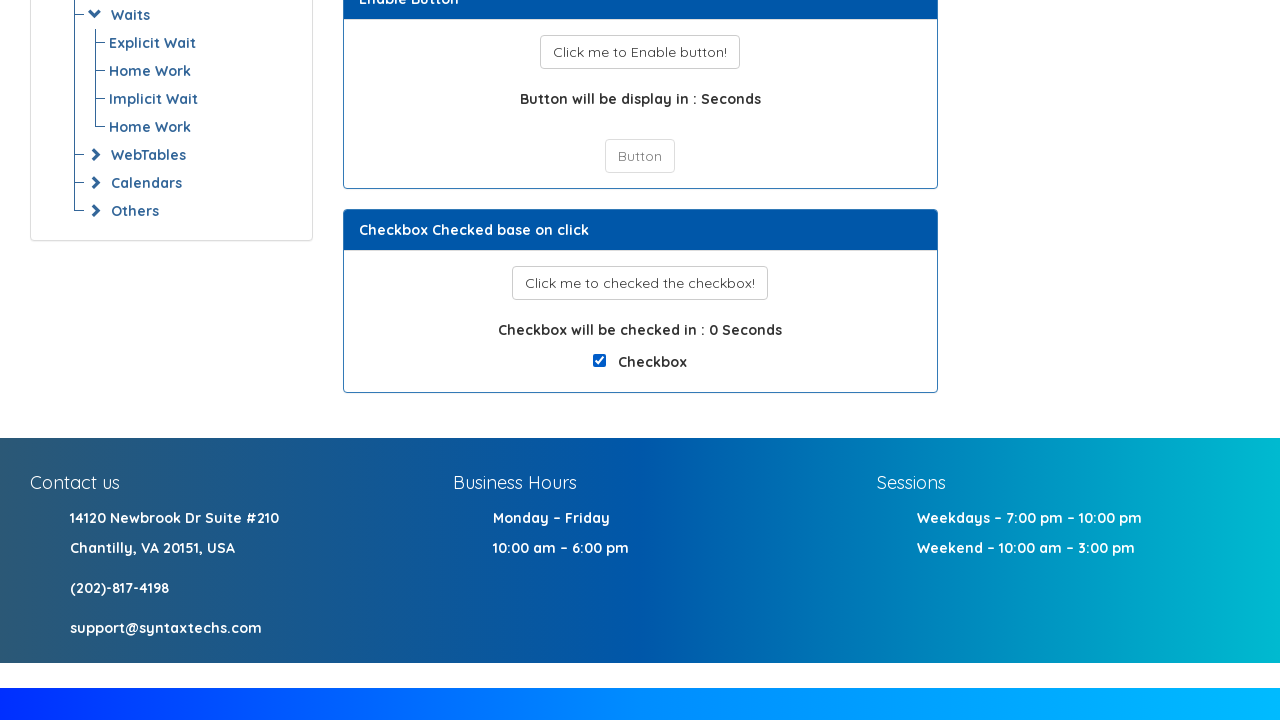

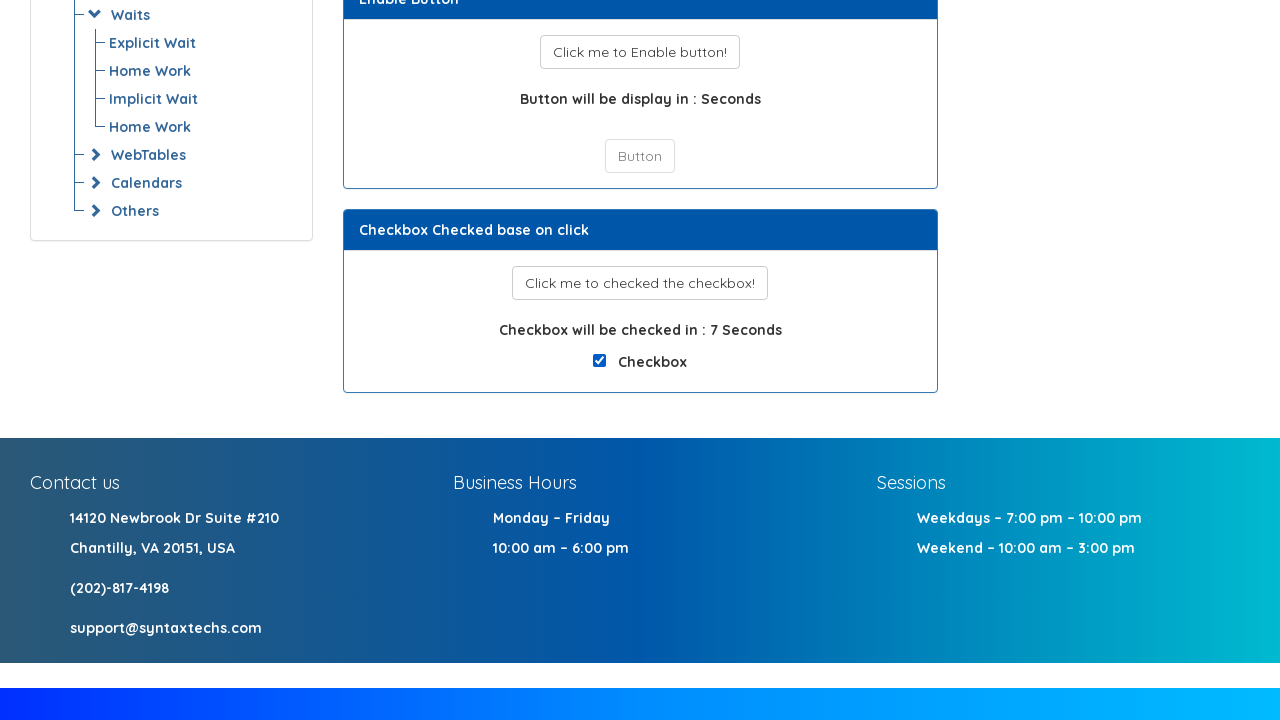